Navigates to the Indian e-courts service portal and fills in a case identification number (CNR number) in the search field

Starting URL: https://services.ecourts.gov.in/ecourtindia_v6/

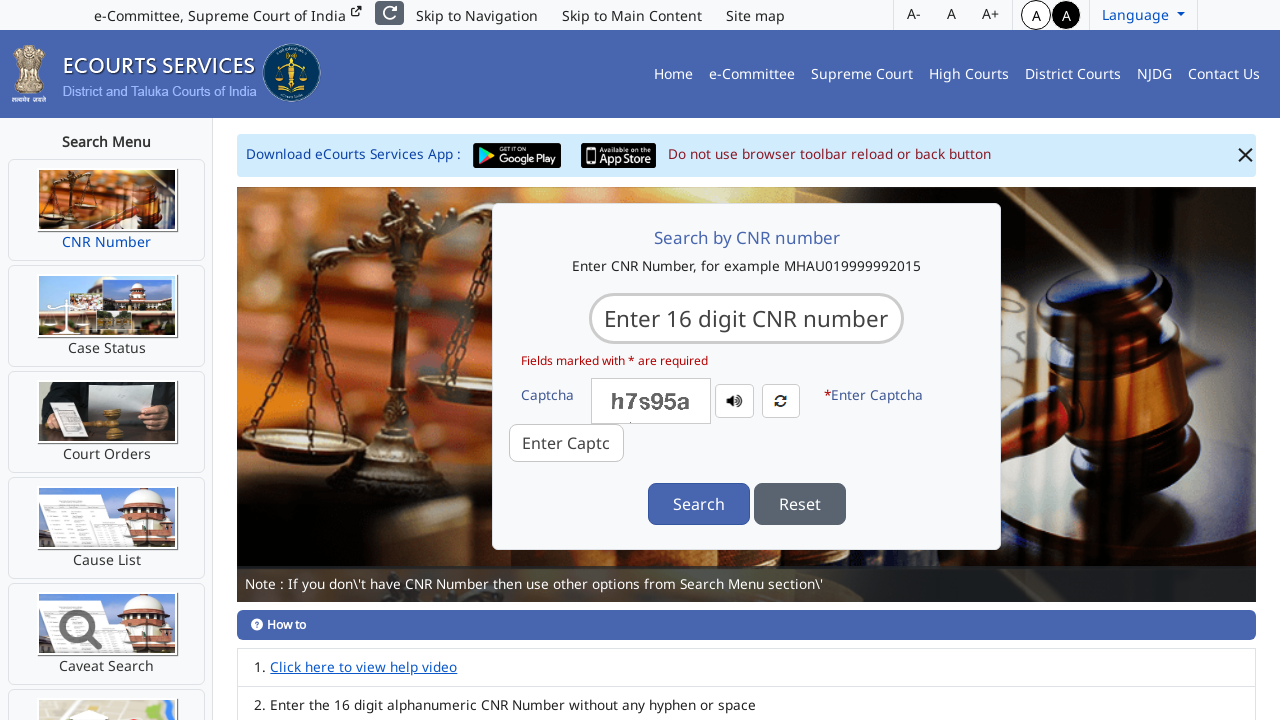

CNR search input field became available
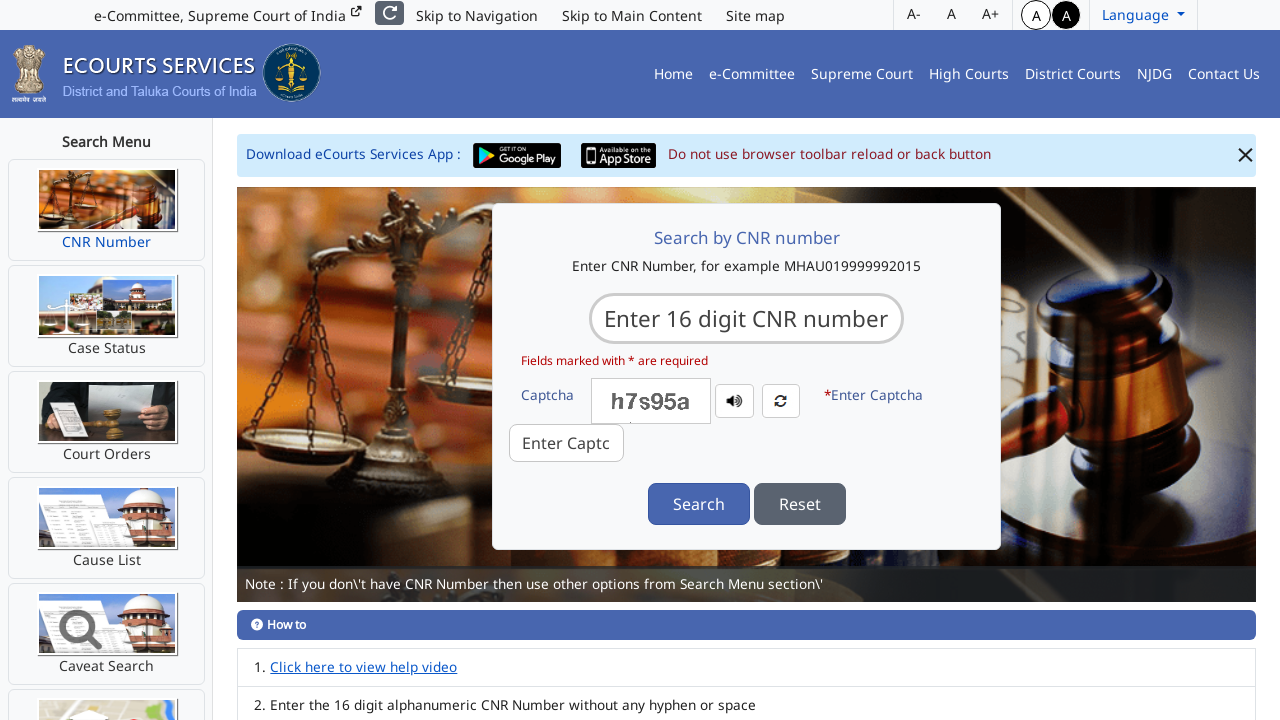

Filled CNR number field with case identification number 'MHAU030151912016' on input[id*='cino']
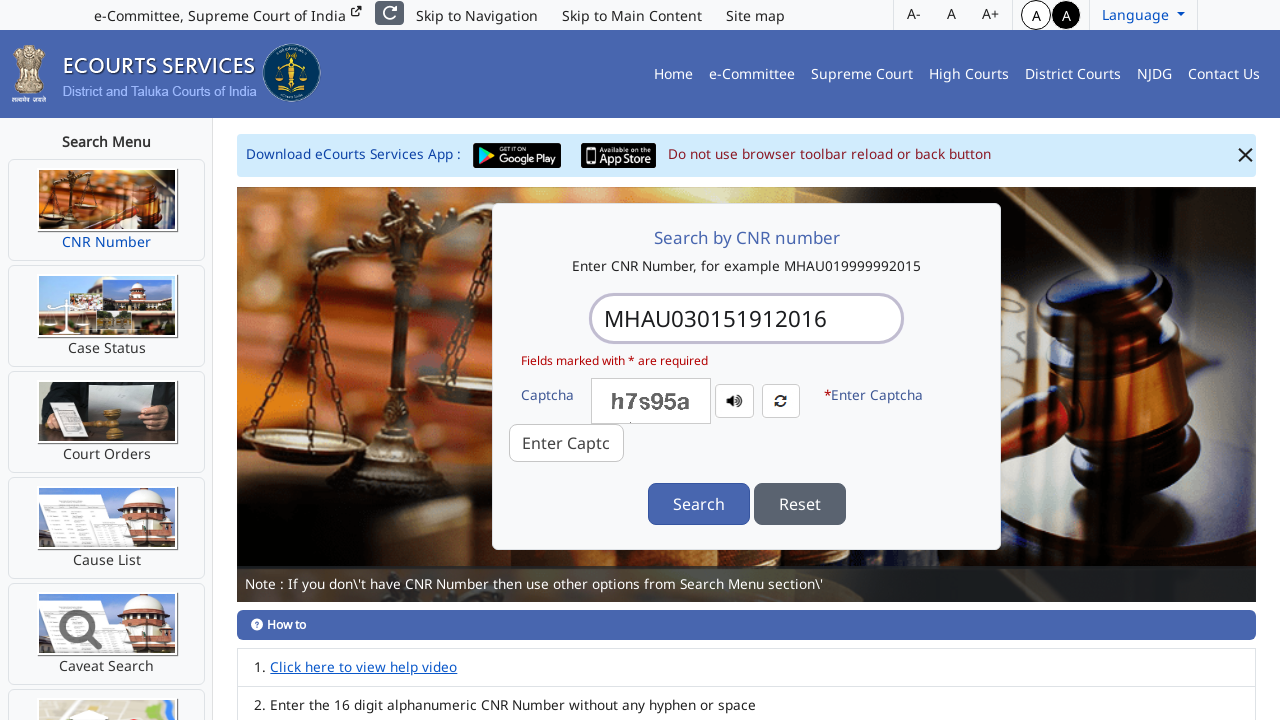

CAPTCHA image loaded on the page
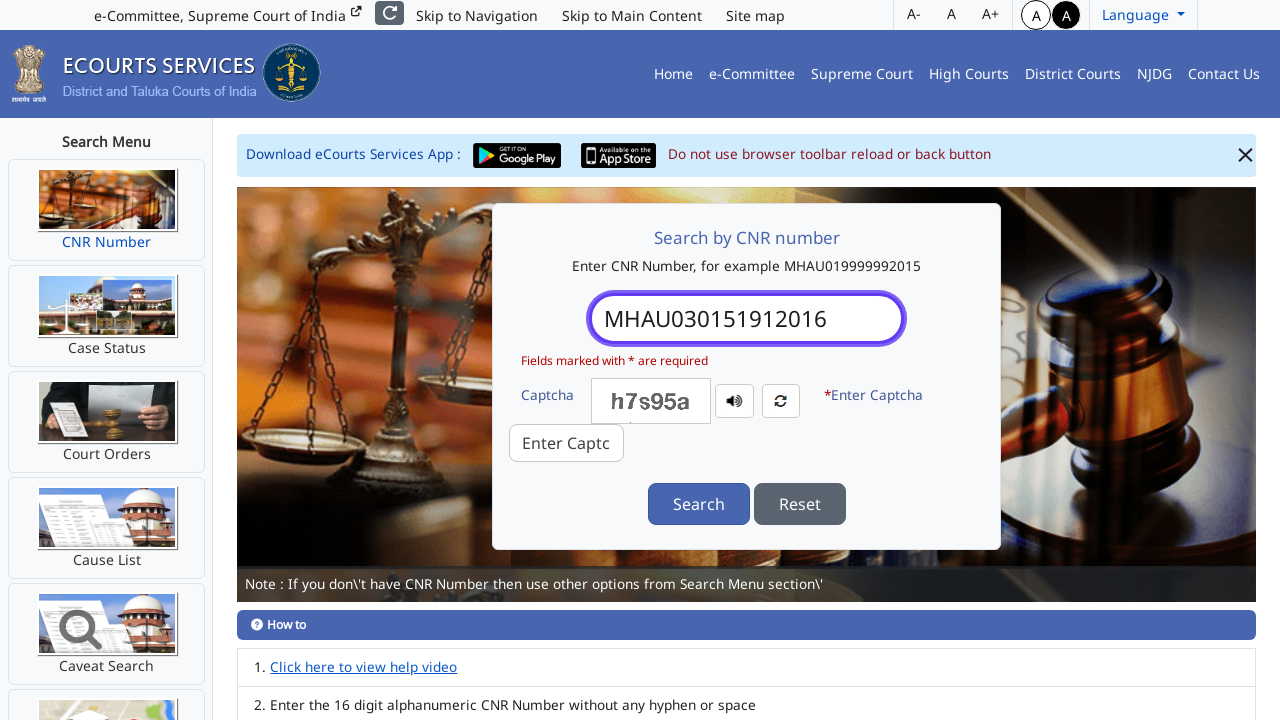

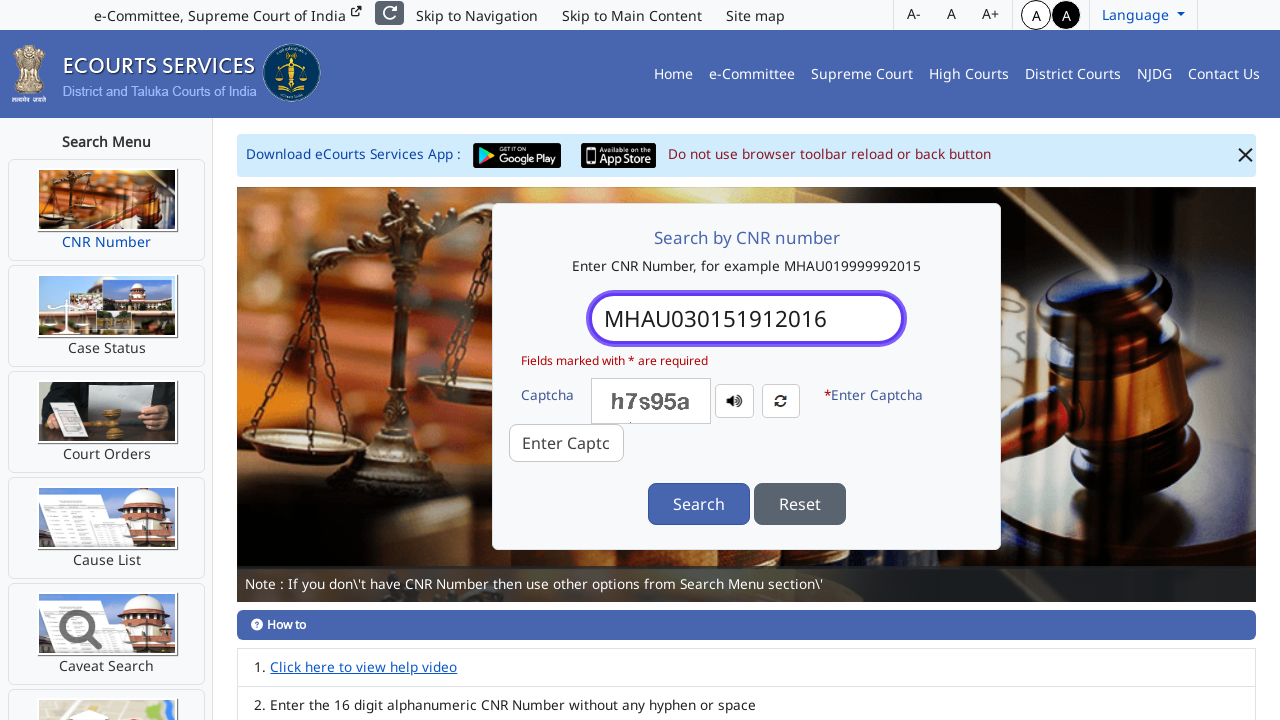